Tests AJAX functionality by clicking a button that triggers dynamic content loading, then waits for and verifies the appearance of delayed text elements

Starting URL: https://v1.training-support.net/selenium/ajax

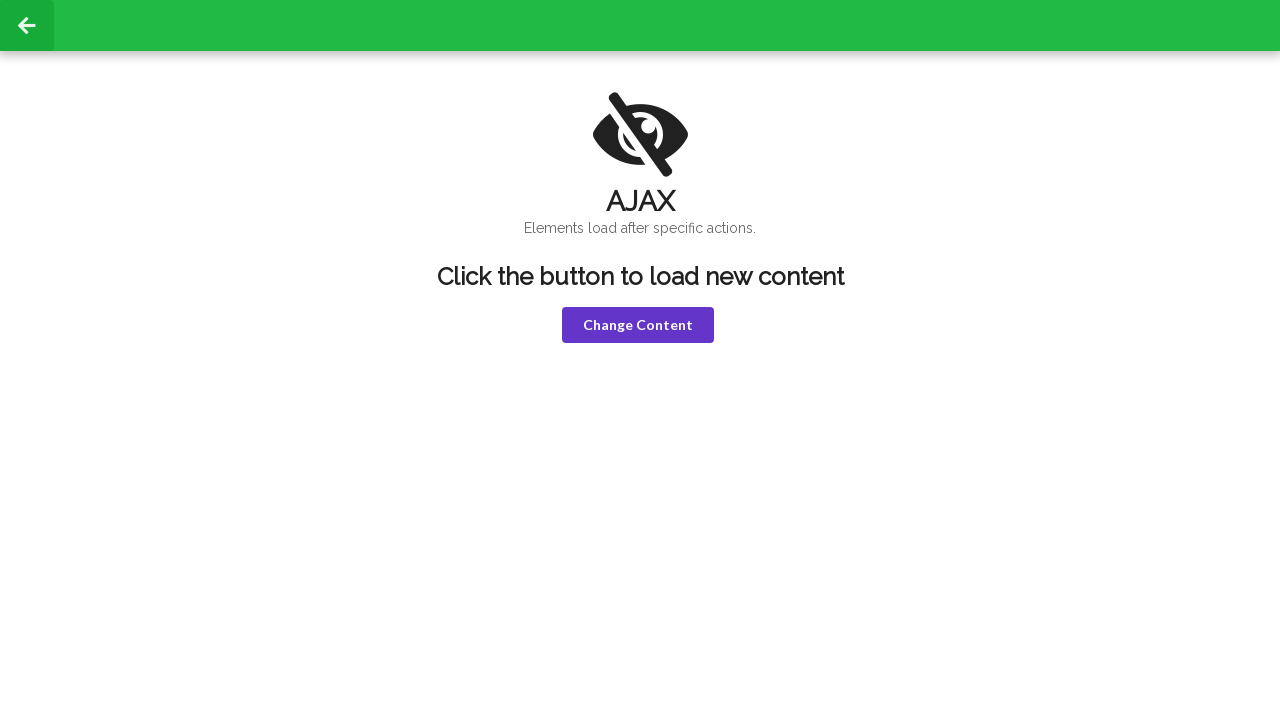

Clicked 'Change Content' button to trigger AJAX content loading at (638, 325) on xpath=//button[text()='Change Content']
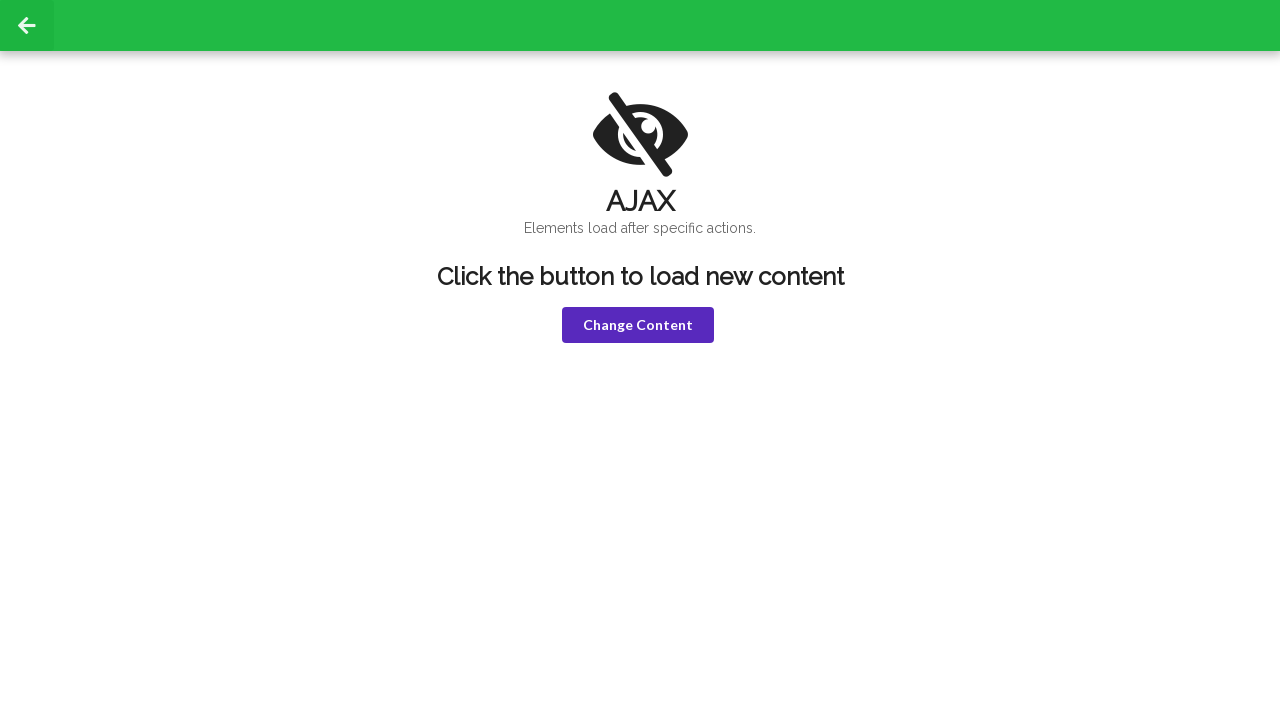

h1 element became visible after AJAX request
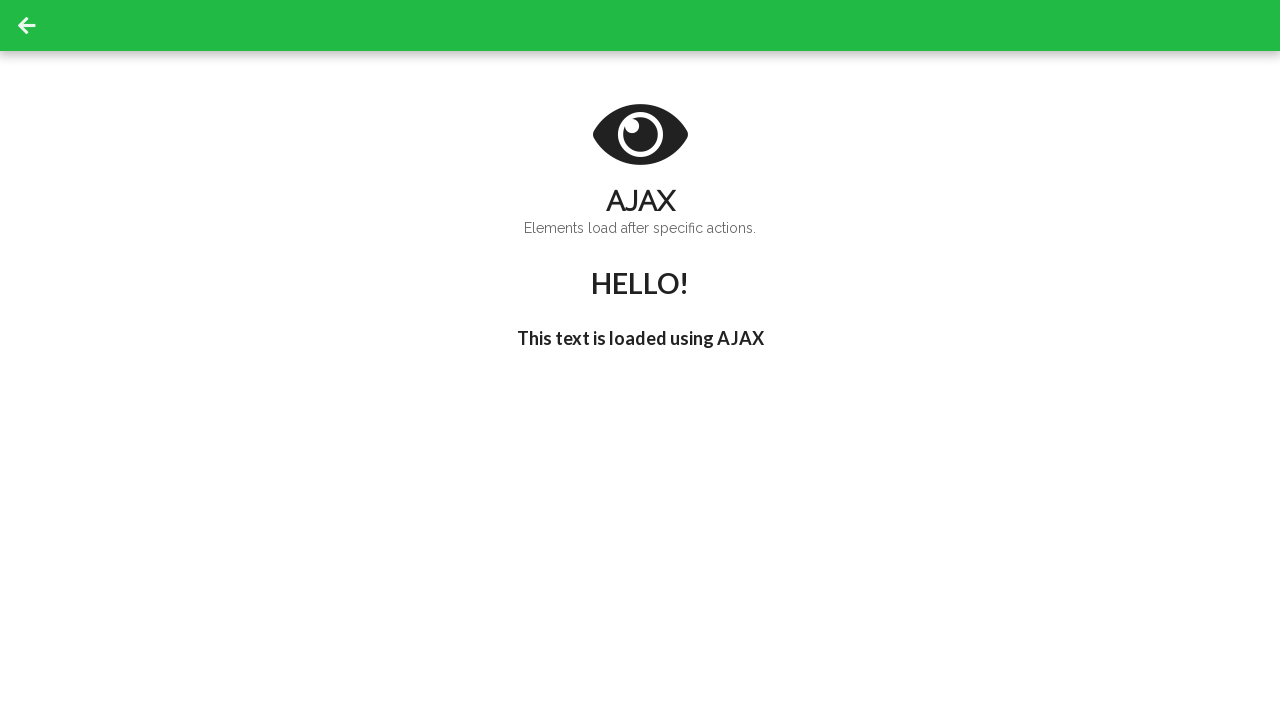

Delayed text 'I'm late!' appeared in h3 element
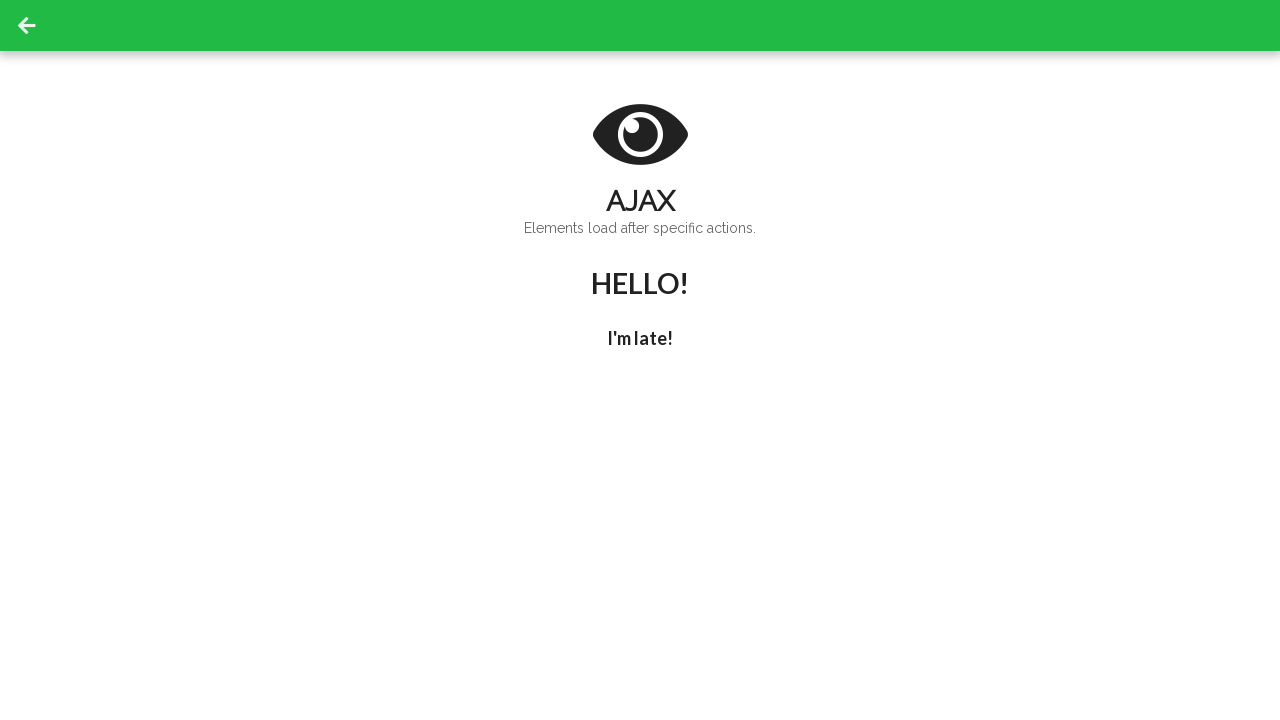

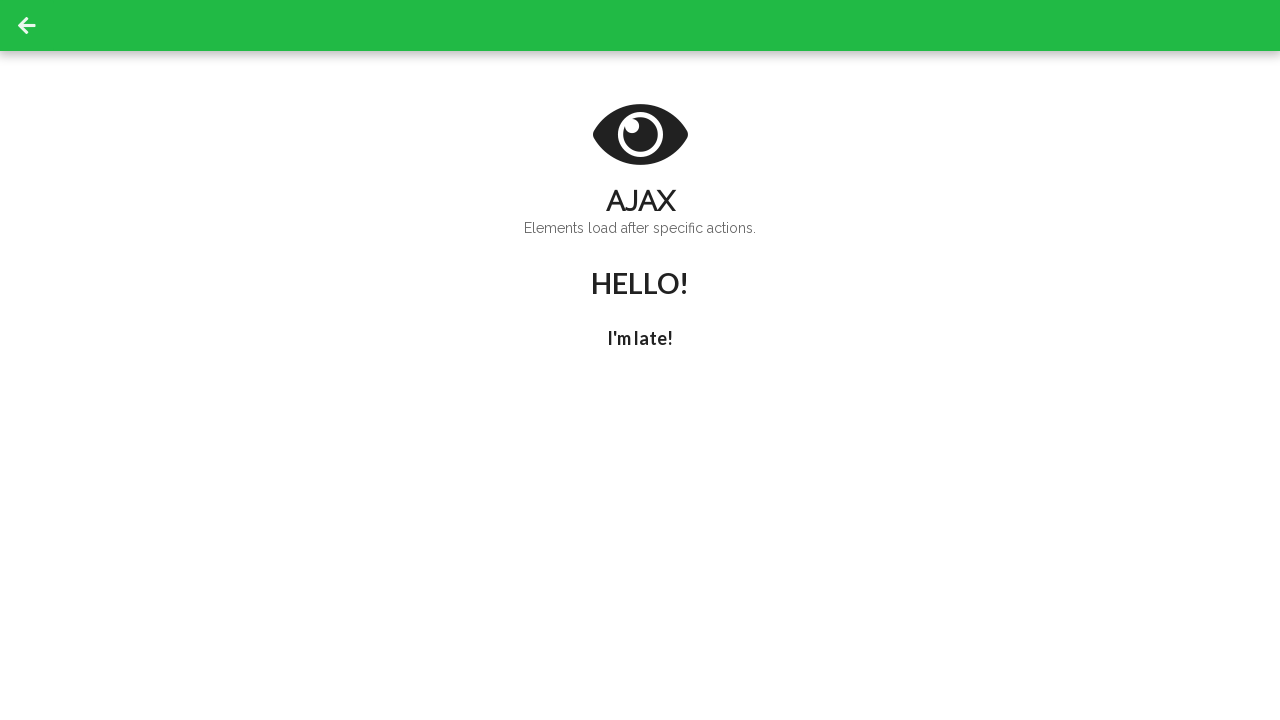